Navigates to the Reqres API testing website and verifies the page loads by checking the page title is present

Starting URL: https://reqres.in/

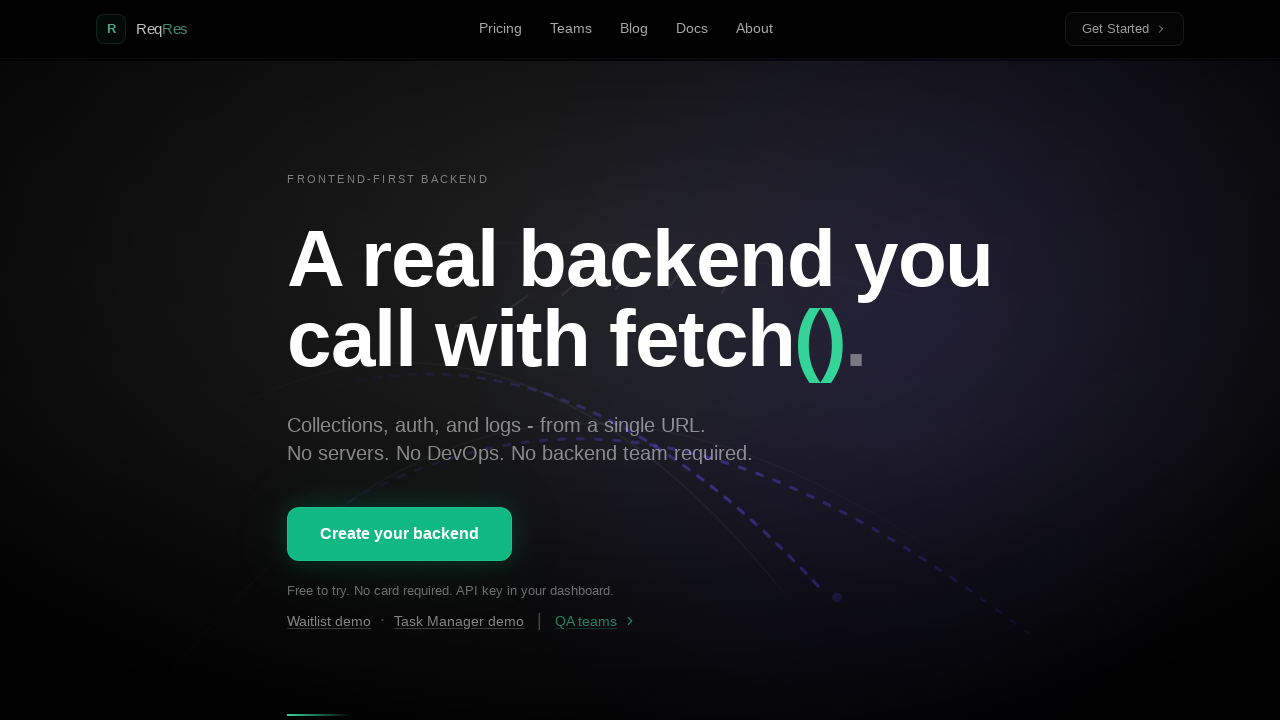

Waited for page to reach domcontentloaded state
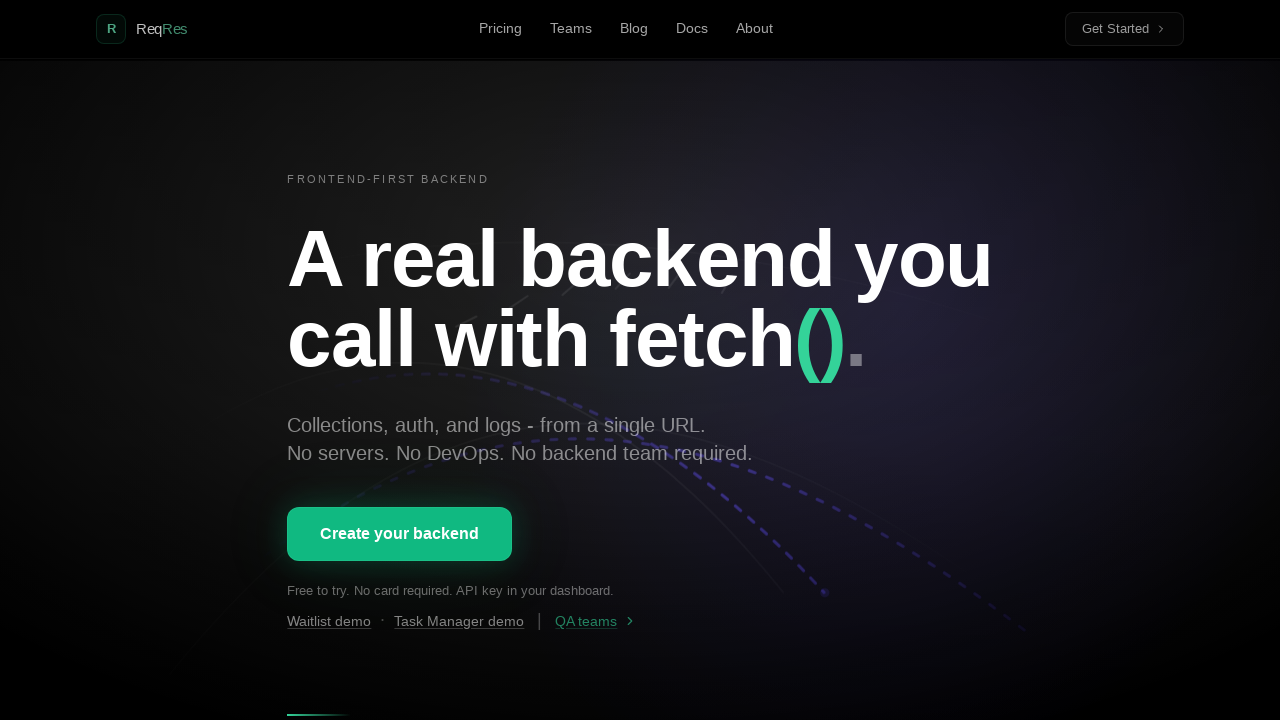

Verified body element is present on Reqres API testing website
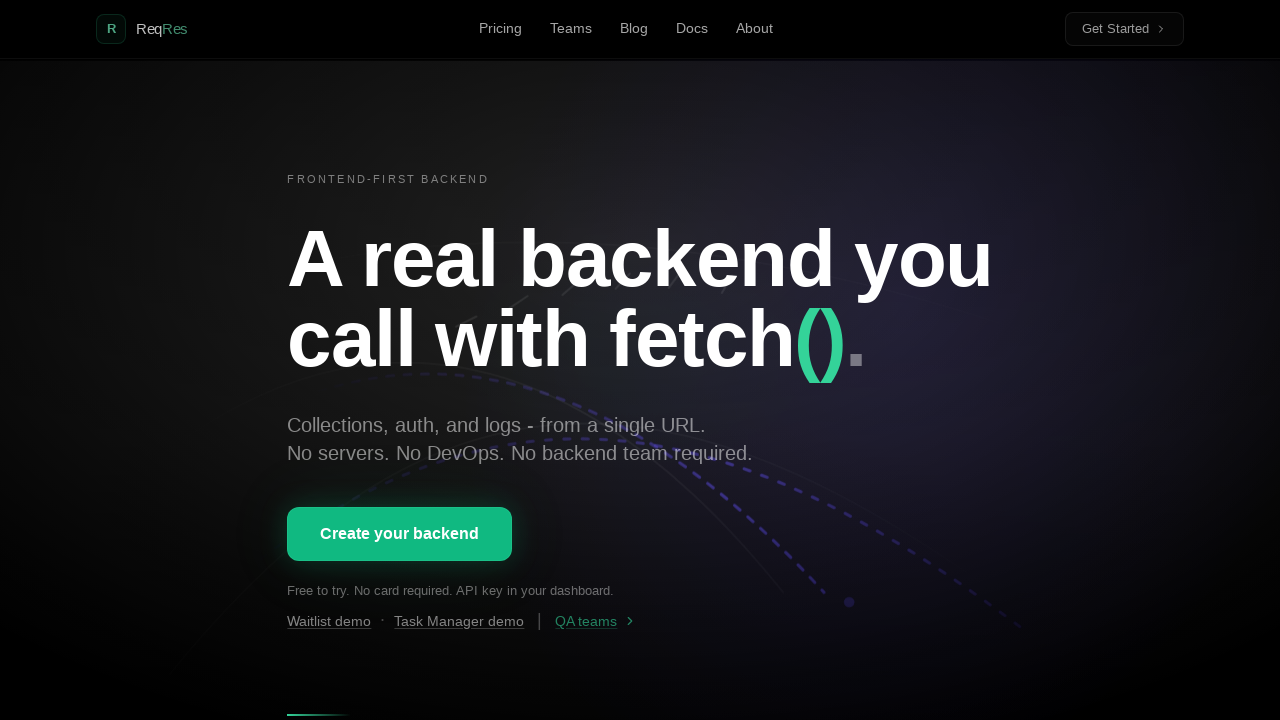

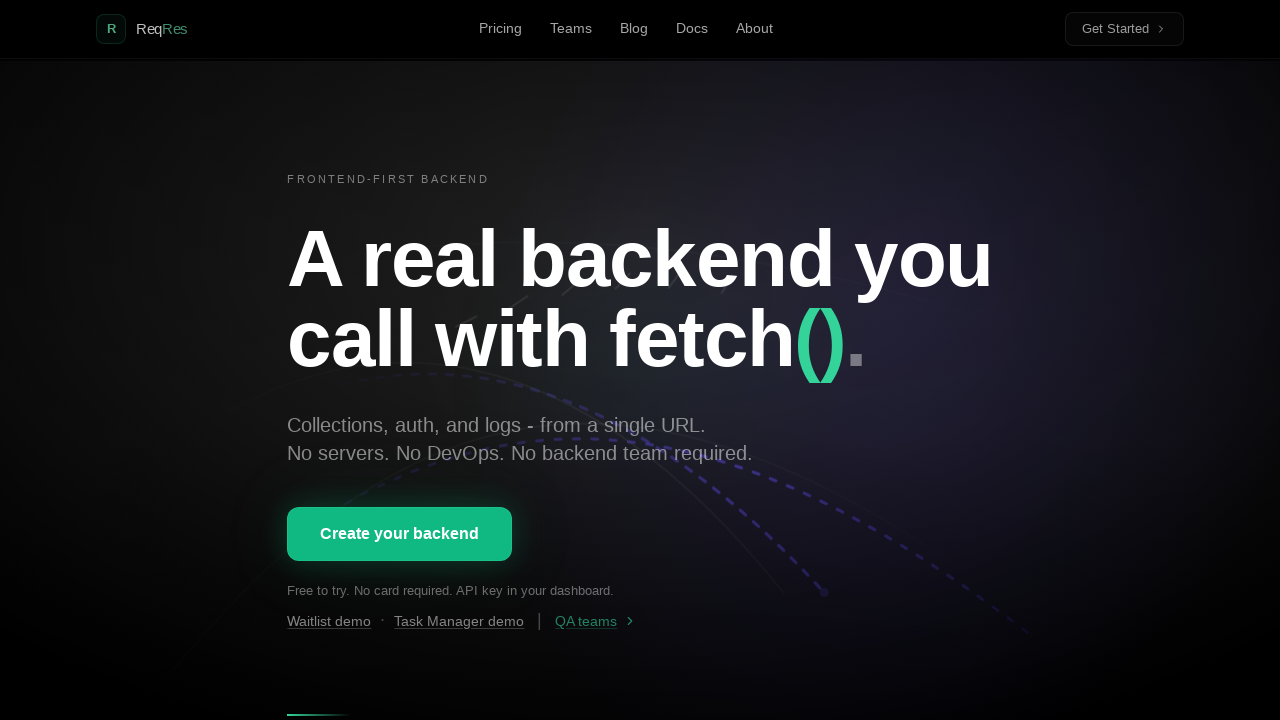